Tests e-commerce cart functionality by adding a product to the cart and verifying the product name appears correctly in the cart panel.

Starting URL: https://bstackdemo.com/

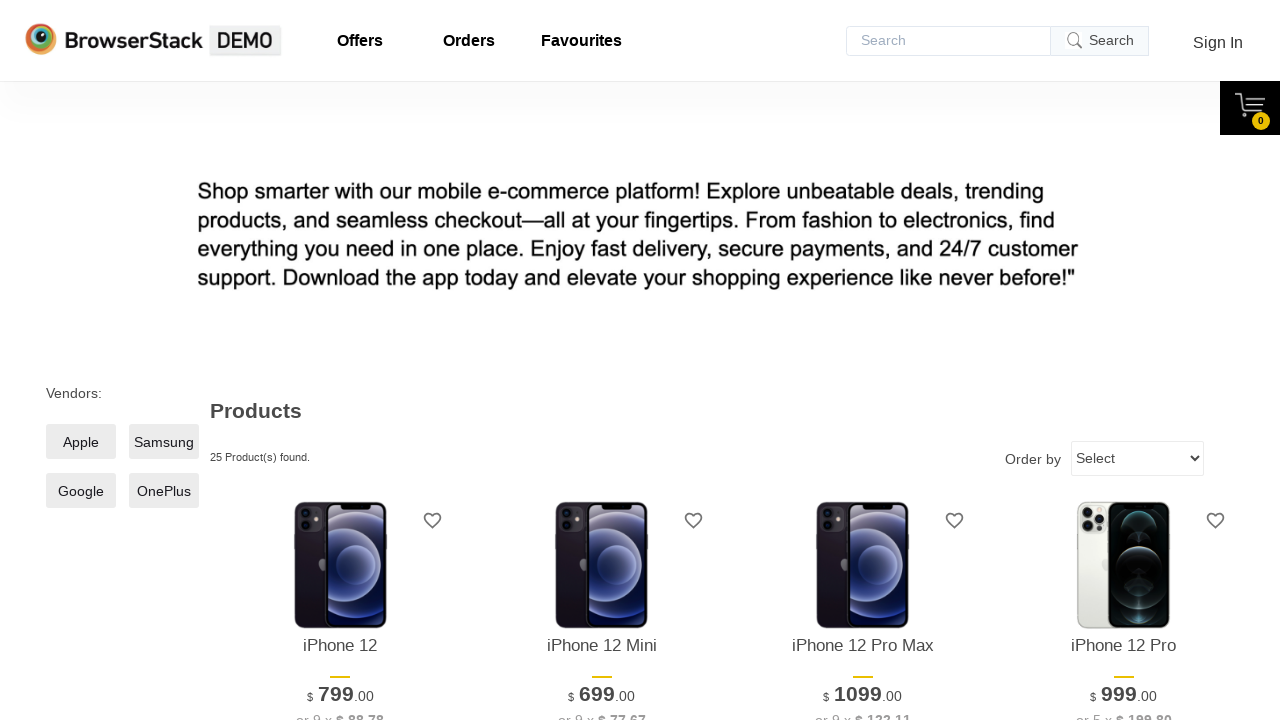

Waited for page title to load as 'StackDemo'
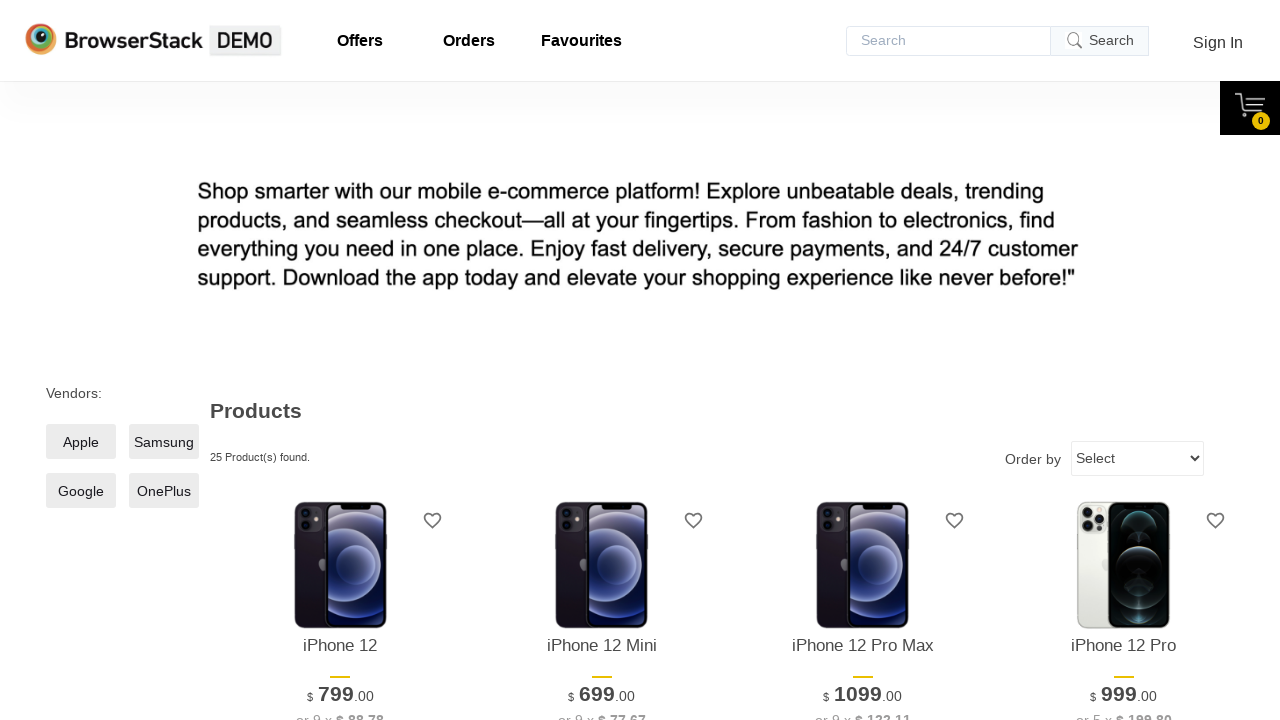

Retrieved first product name: 'iPhone 12'
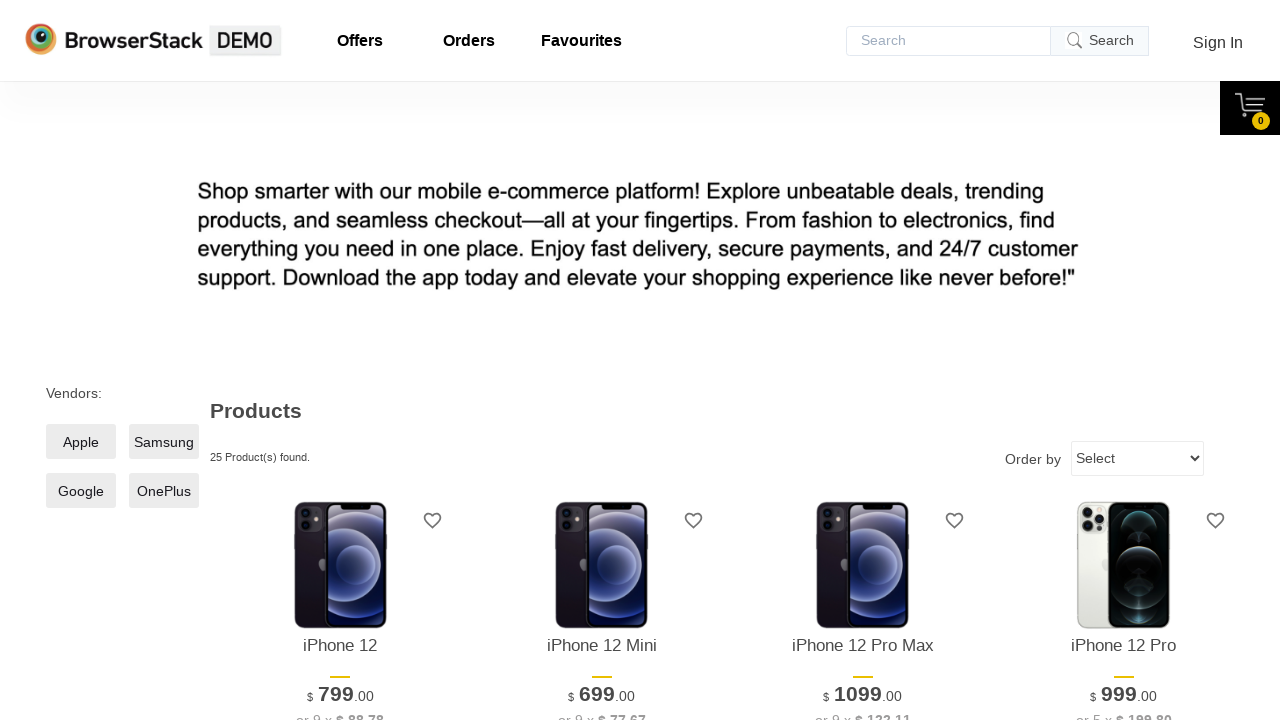

Clicked 'Add to cart' button for first product at (340, 361) on xpath=//*[@id='1']/div[4]
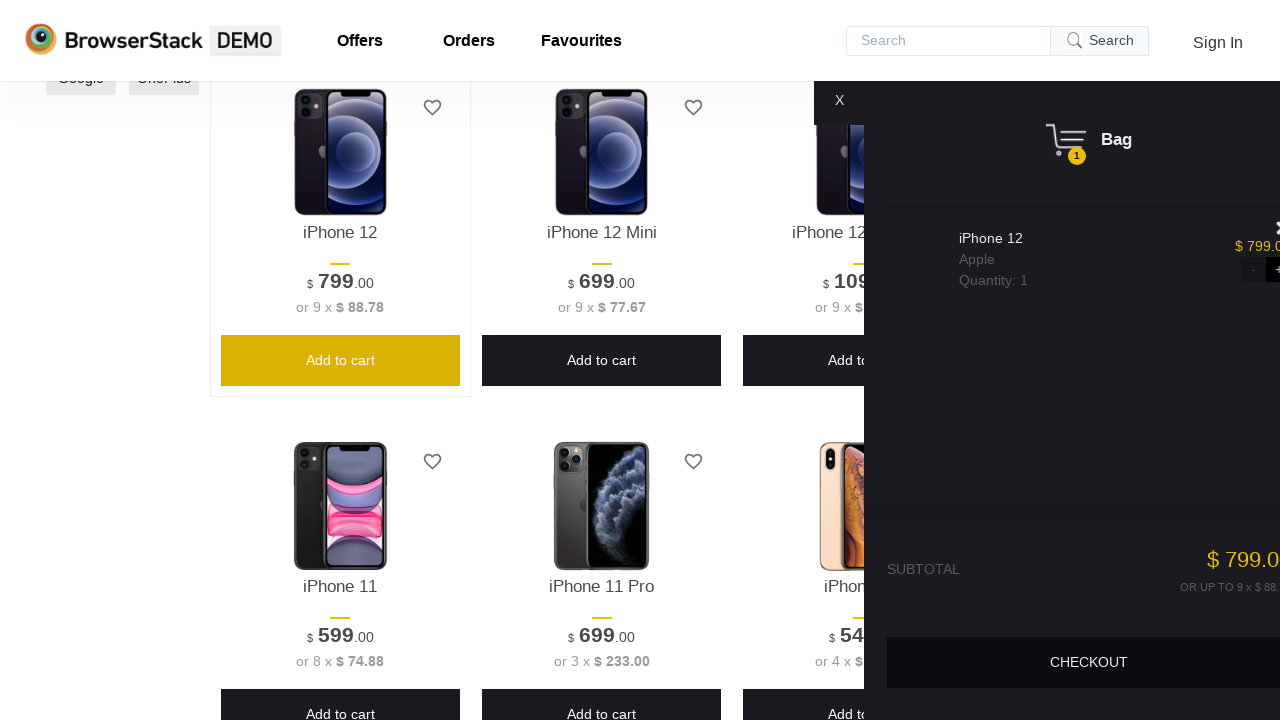

Cart panel became visible
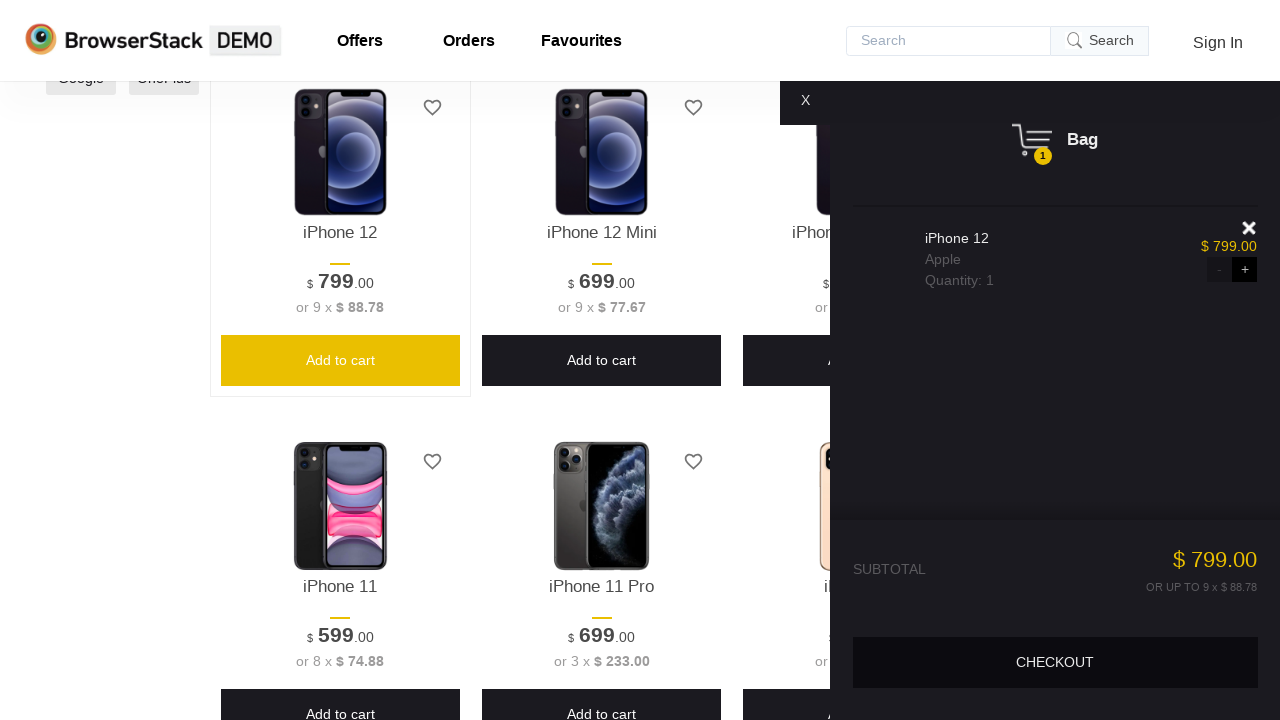

Retrieved product name from cart: 'iPhone 12'
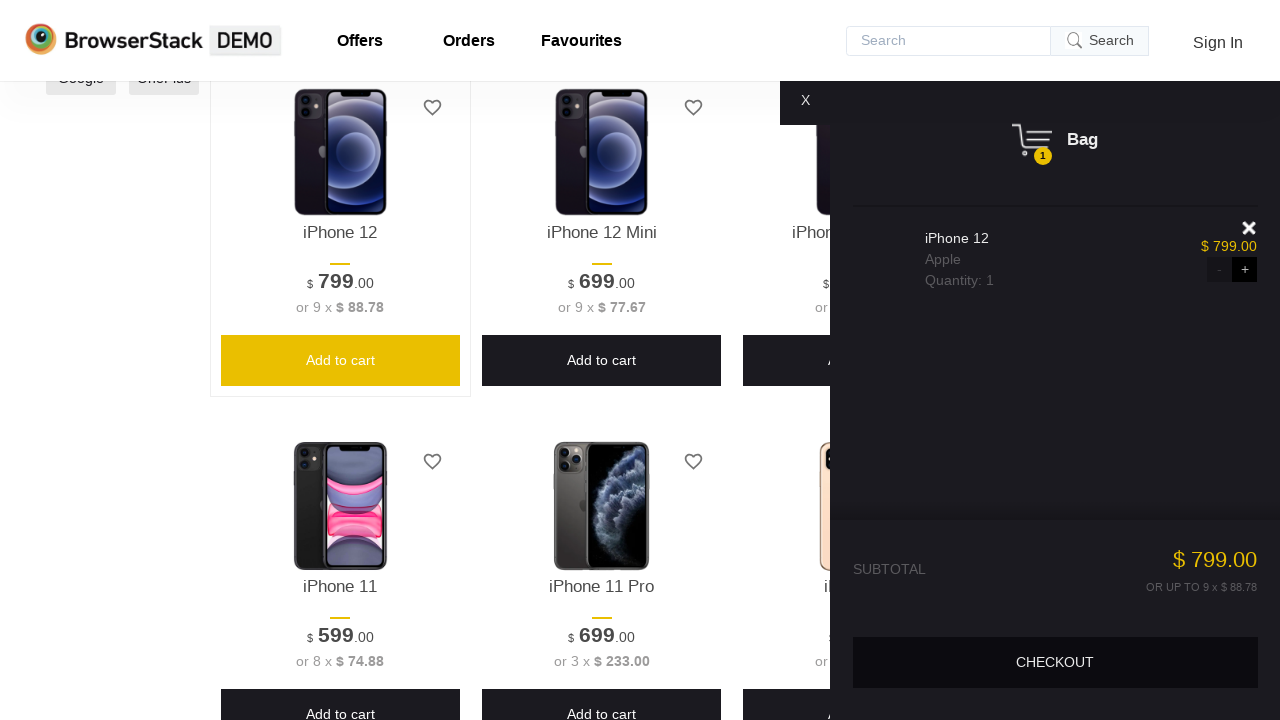

Assertion passed: product name matches in cart ('iPhone 12')
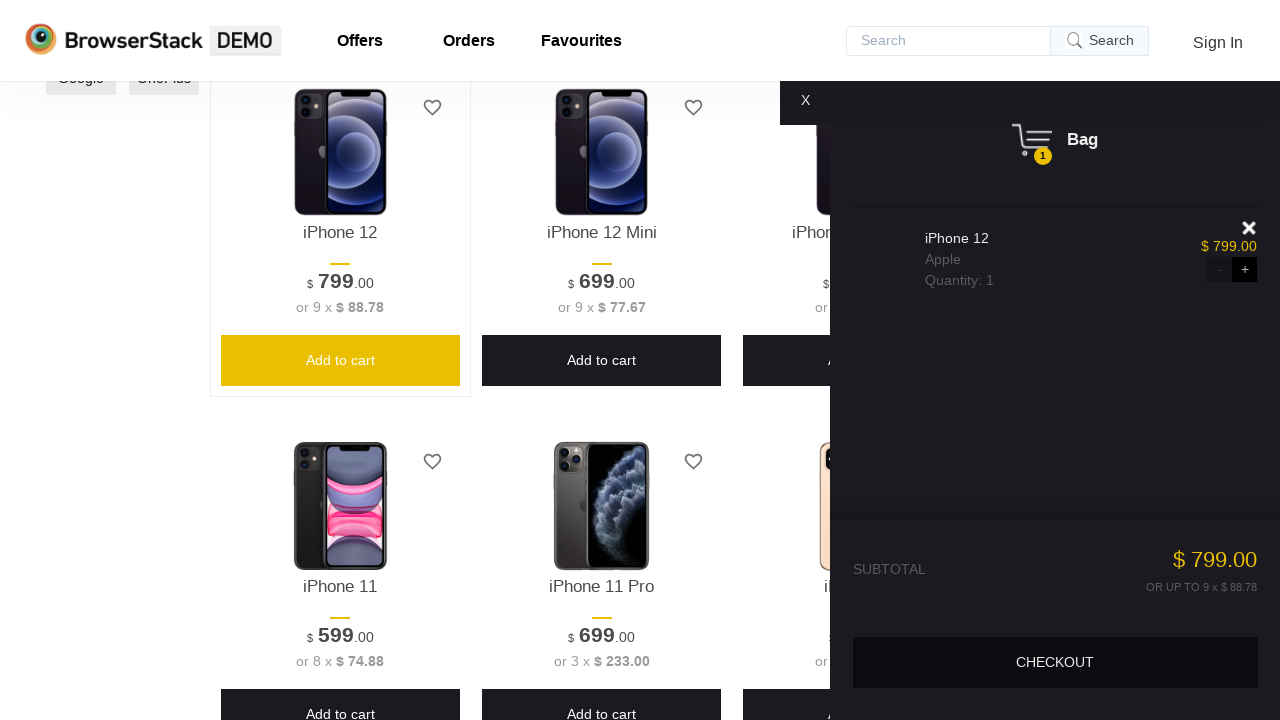

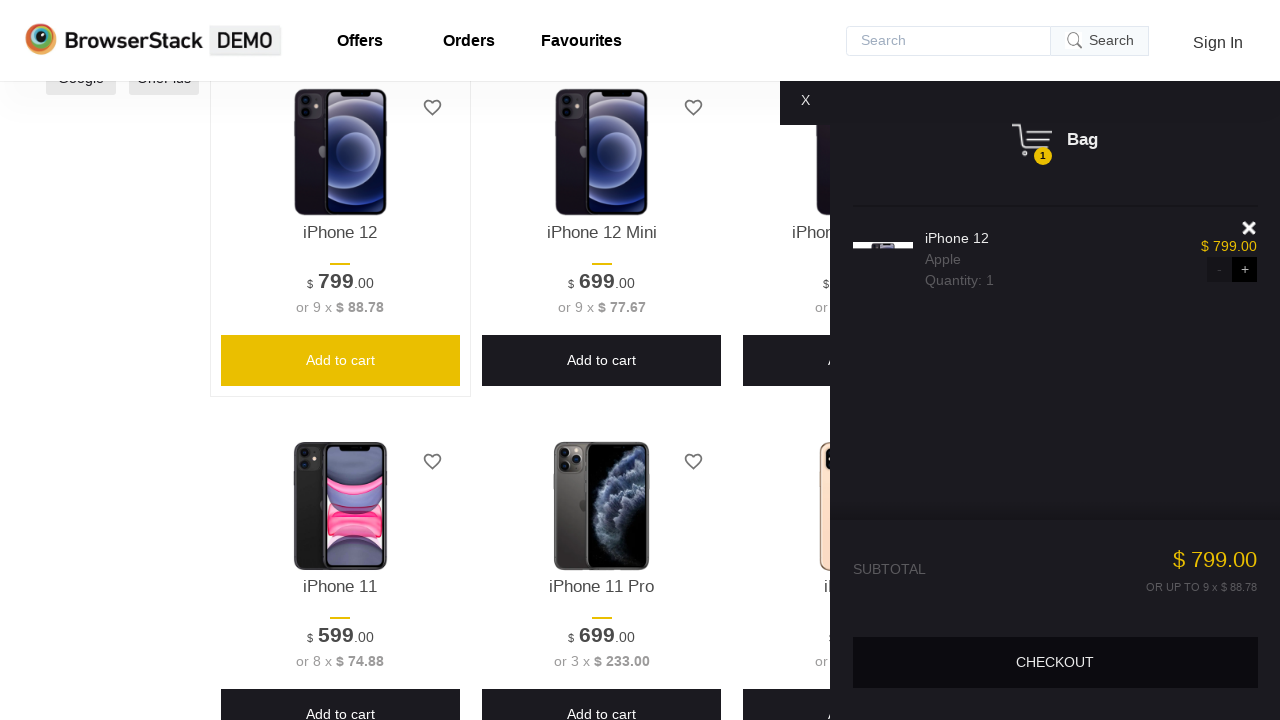